Tests hover functionality by moving mouse over an image element to reveal hidden user information, then clicking a link that appears on hover

Starting URL: http://the-internet.herokuapp.com/hovers

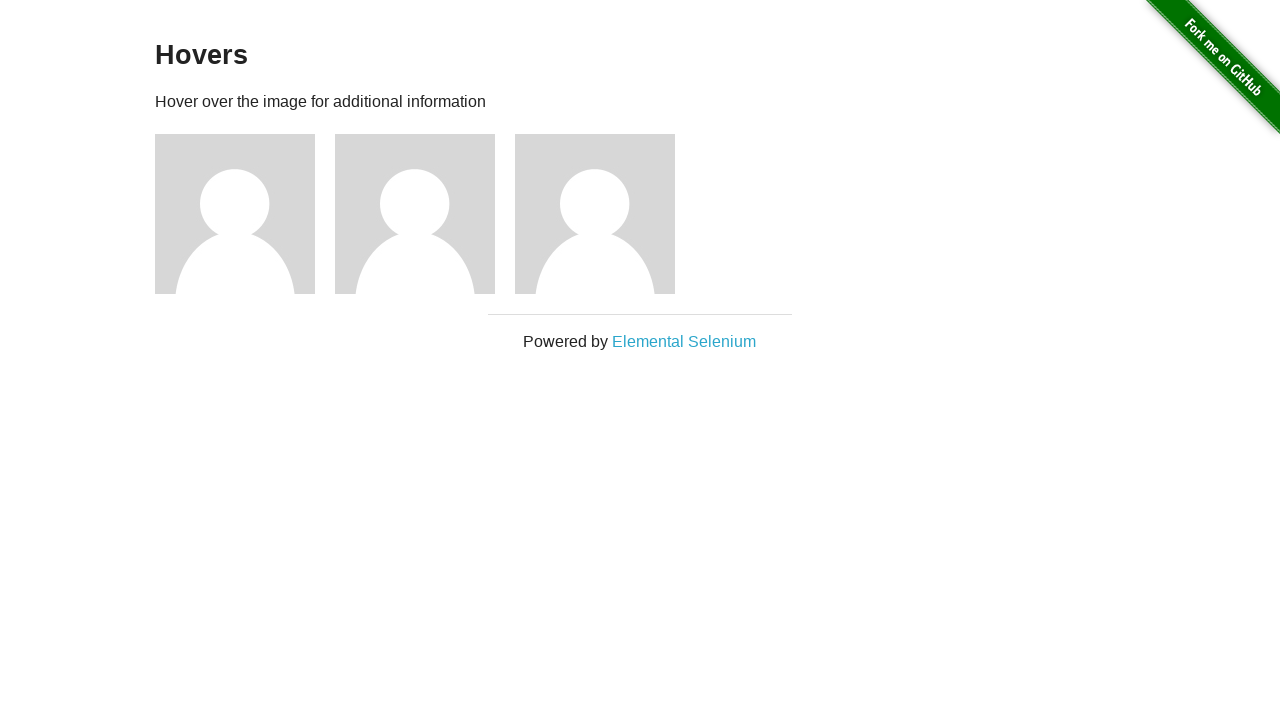

Waited for figure elements to be visible
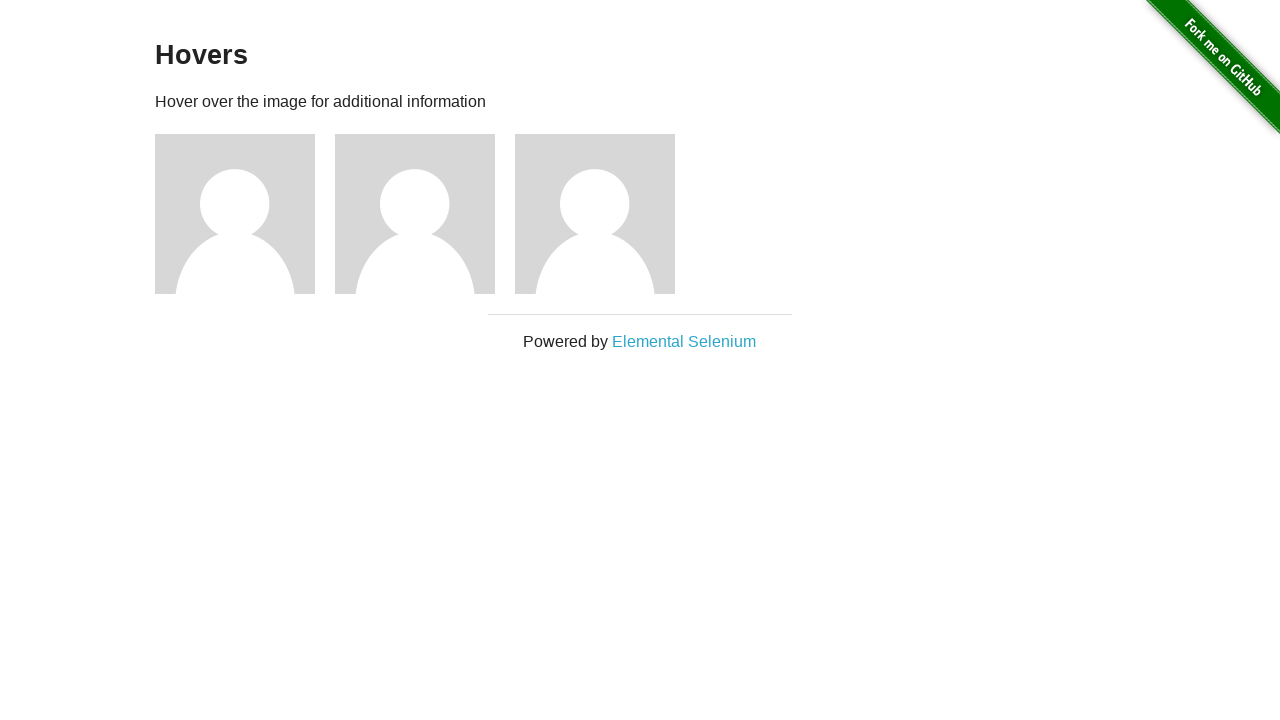

Located all figure elements on the page
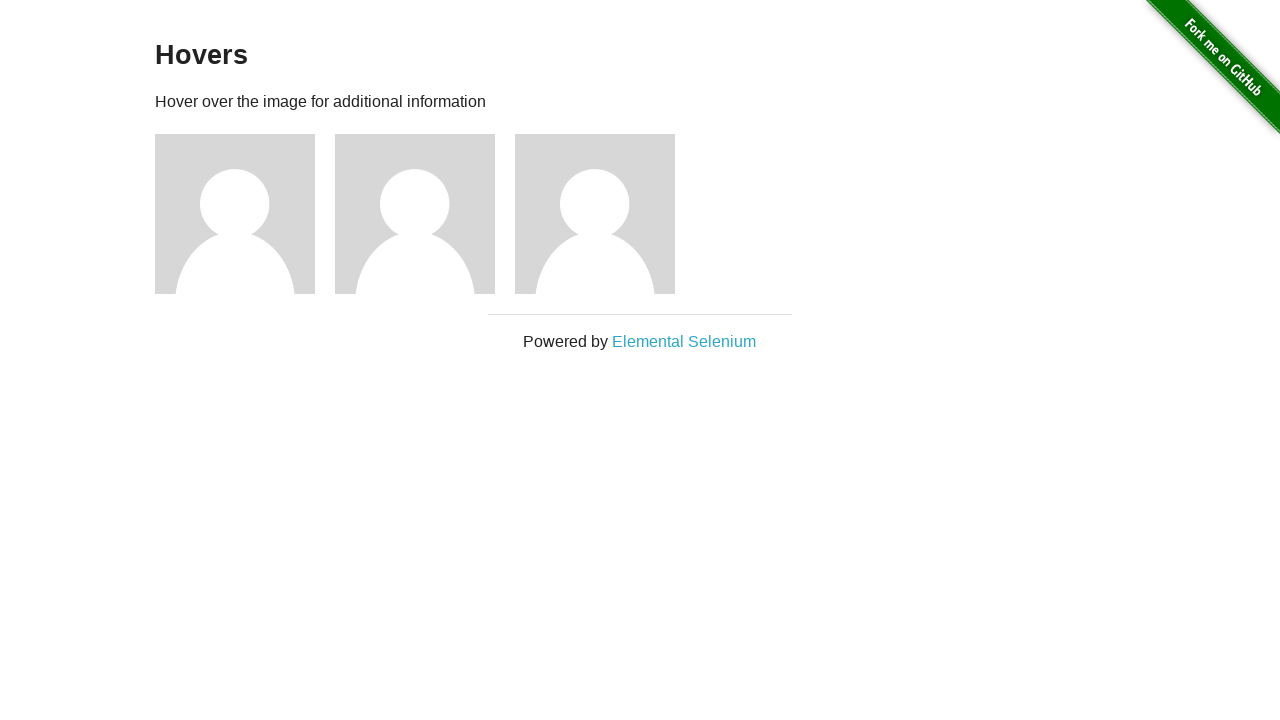

Hovered over the first figure element to reveal hidden user information at (245, 214) on .figure >> nth=0
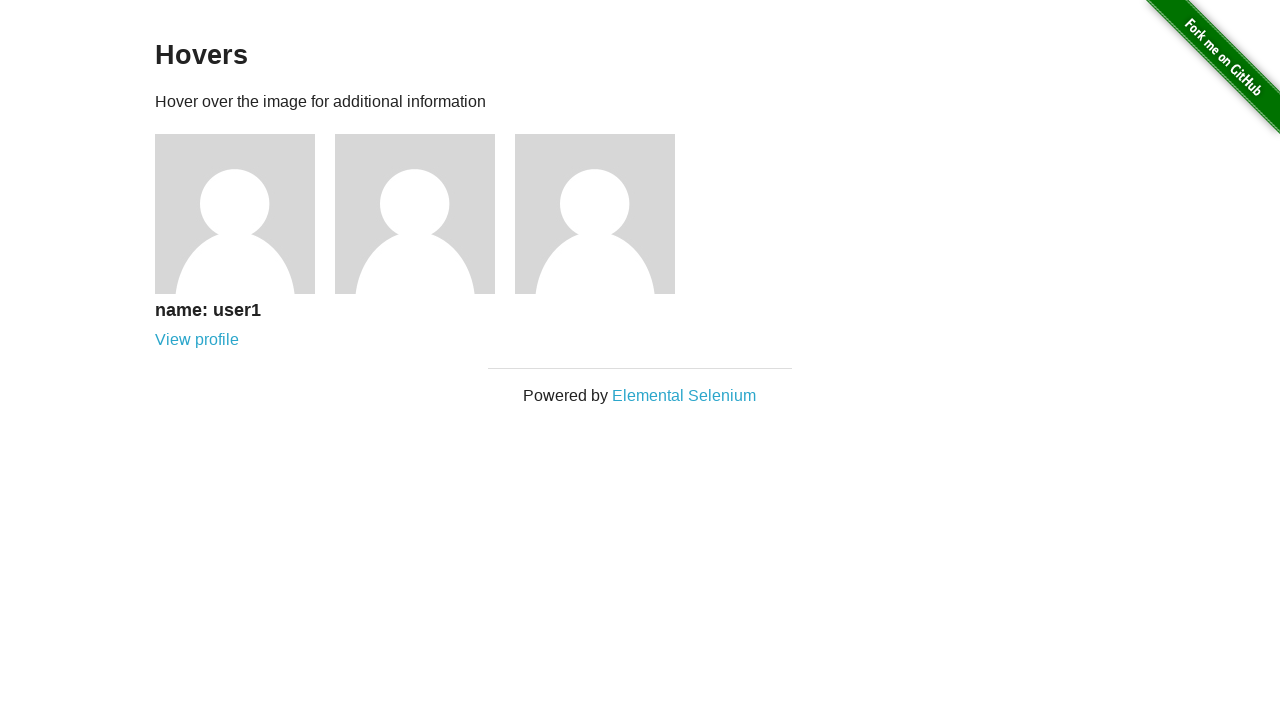

Clicked the user link that appeared on hover at (197, 340) on a[href='/users/1']
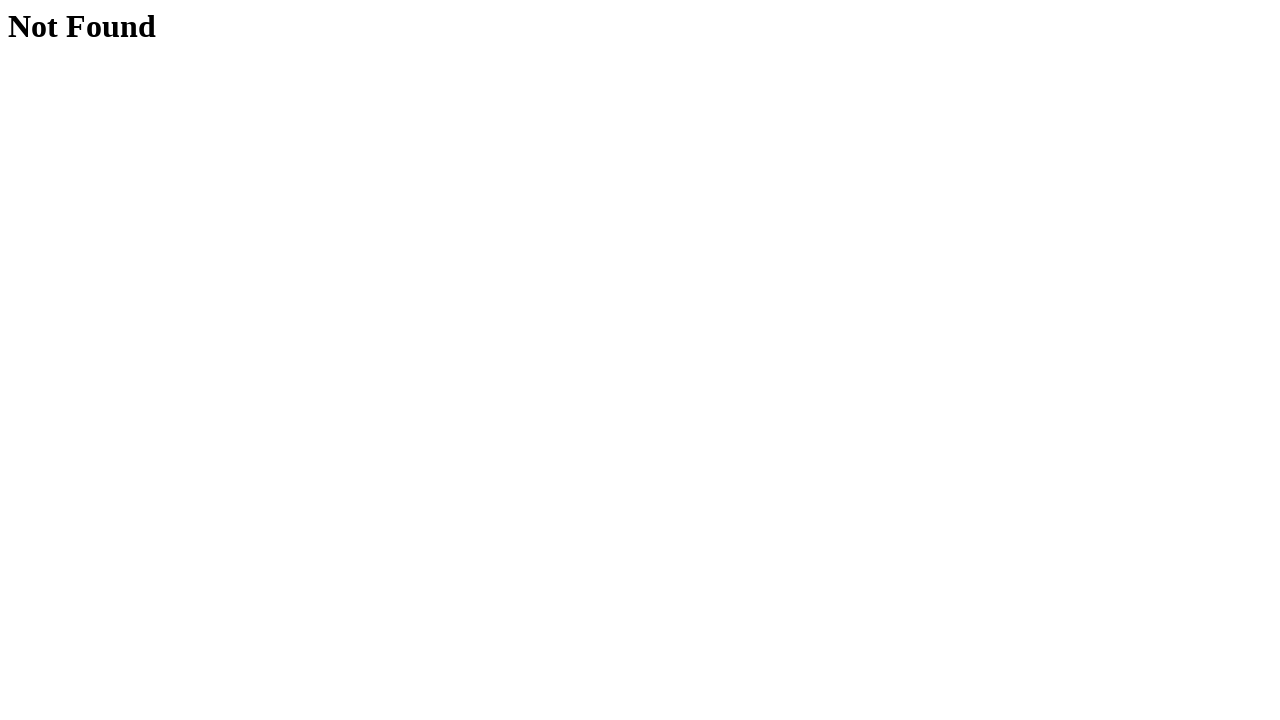

Navigation completed and page loaded
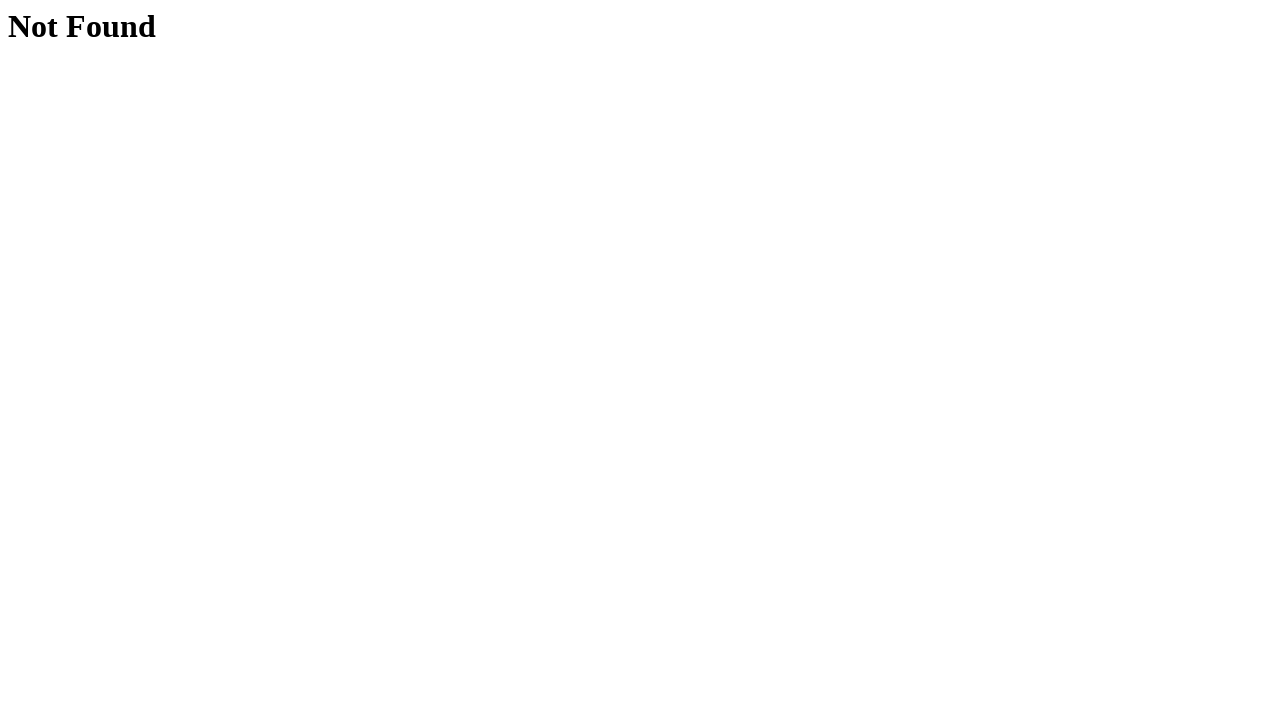

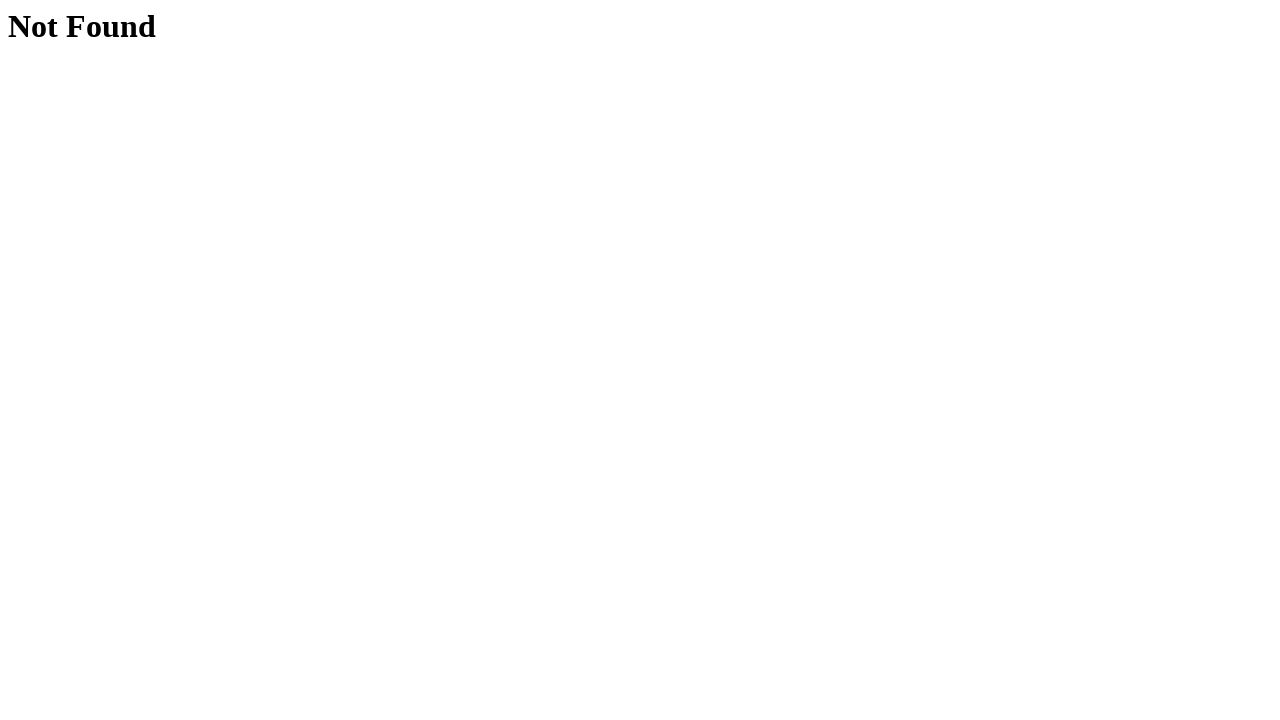